Tests the jQuery UI droppable functionality by dragging an element and dropping it onto a target area within an iframe

Starting URL: https://jqueryui.com/droppable

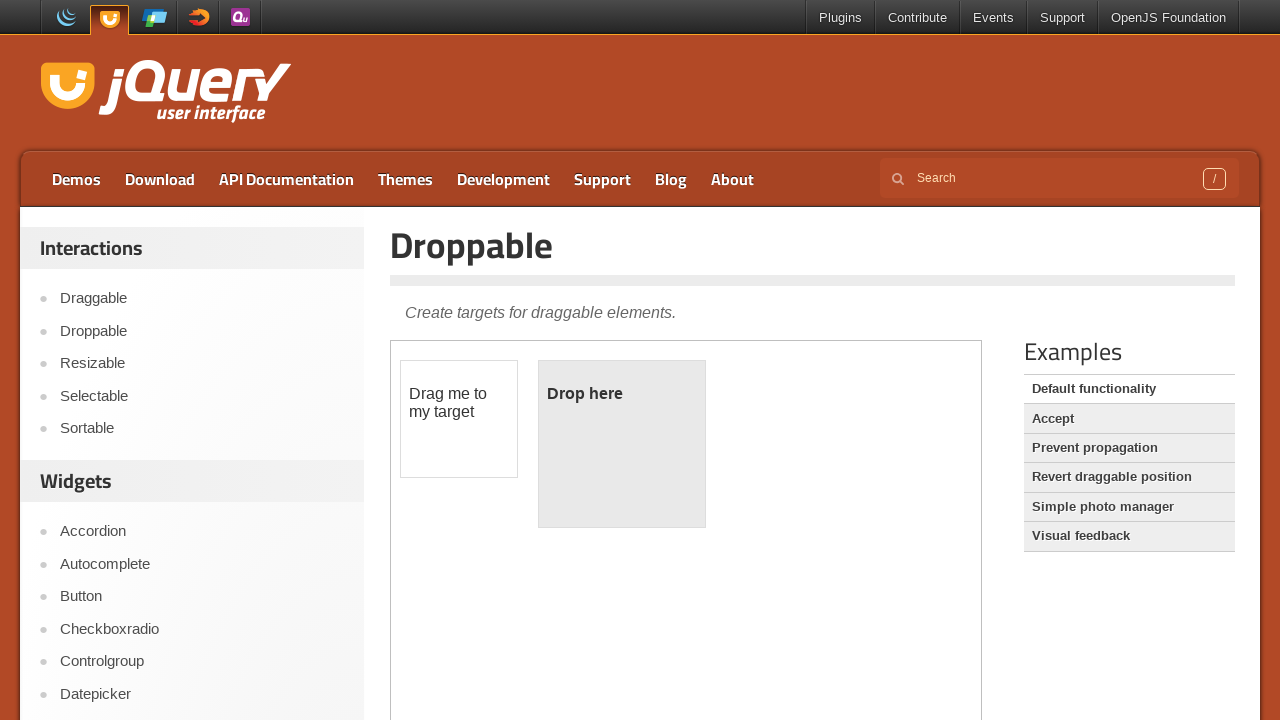

Located iframe containing the droppable demo
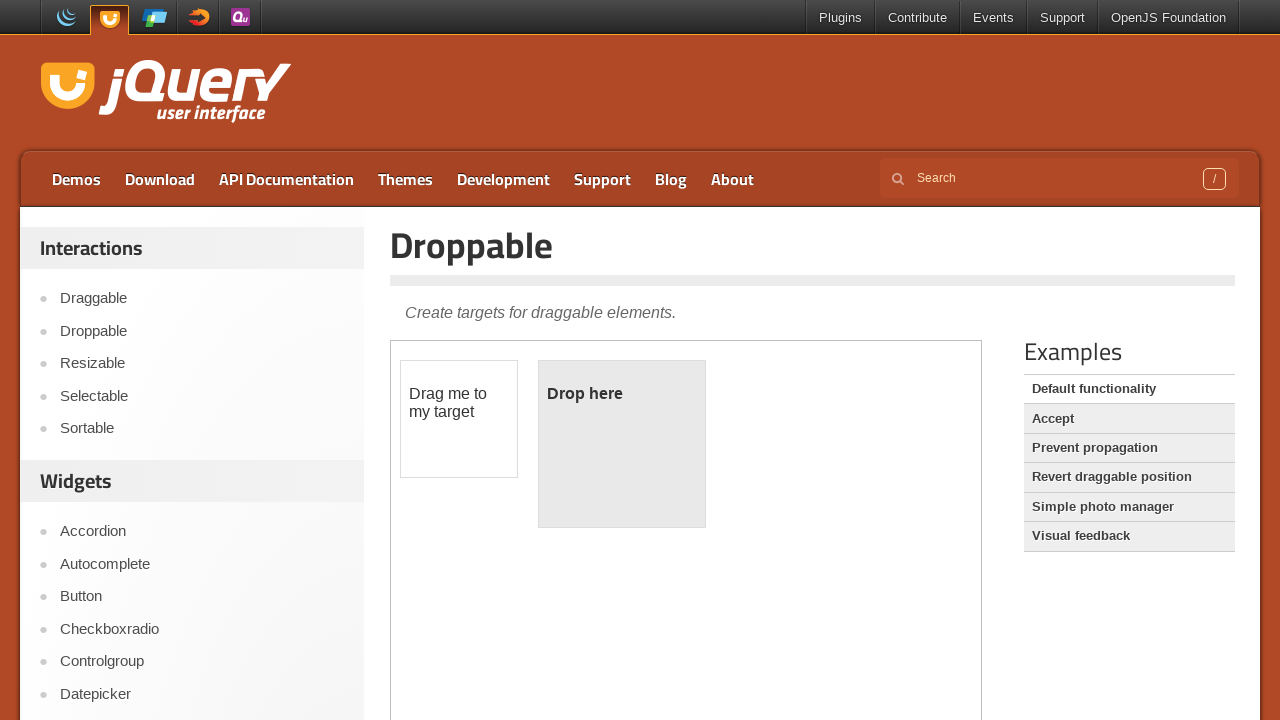

Located draggable element with id 'draggable'
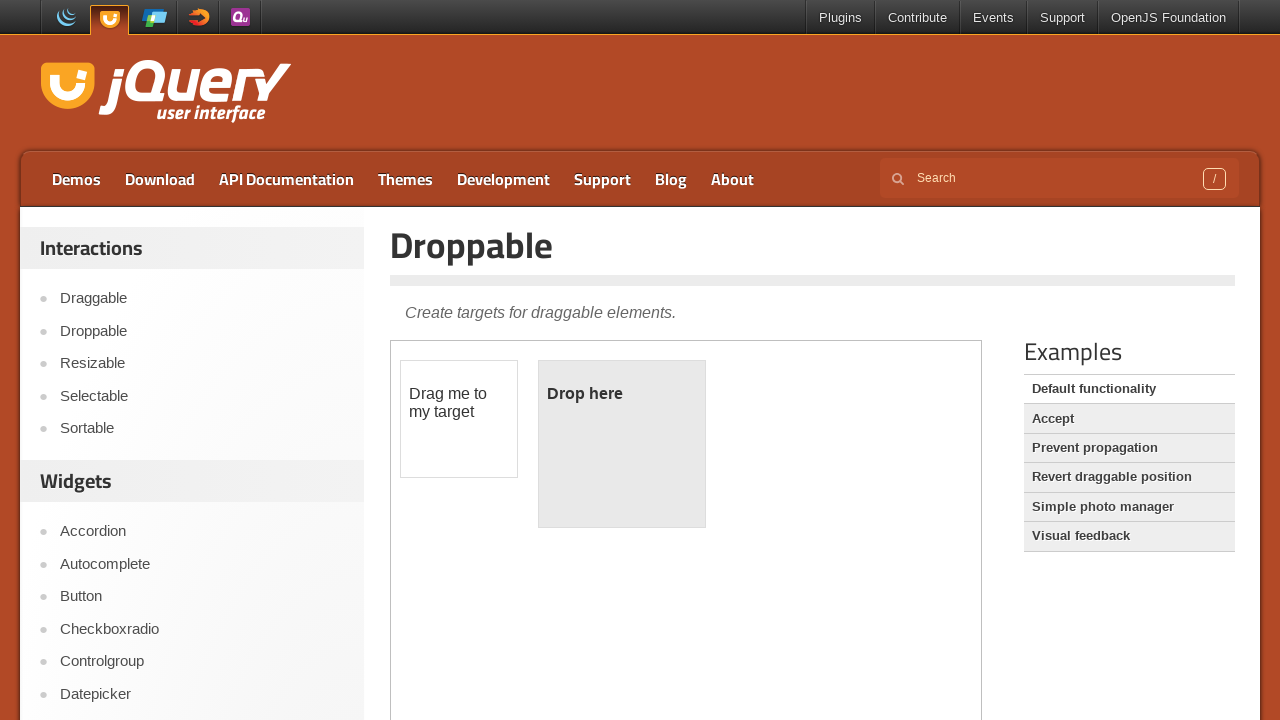

Located droppable target element with id 'droppable'
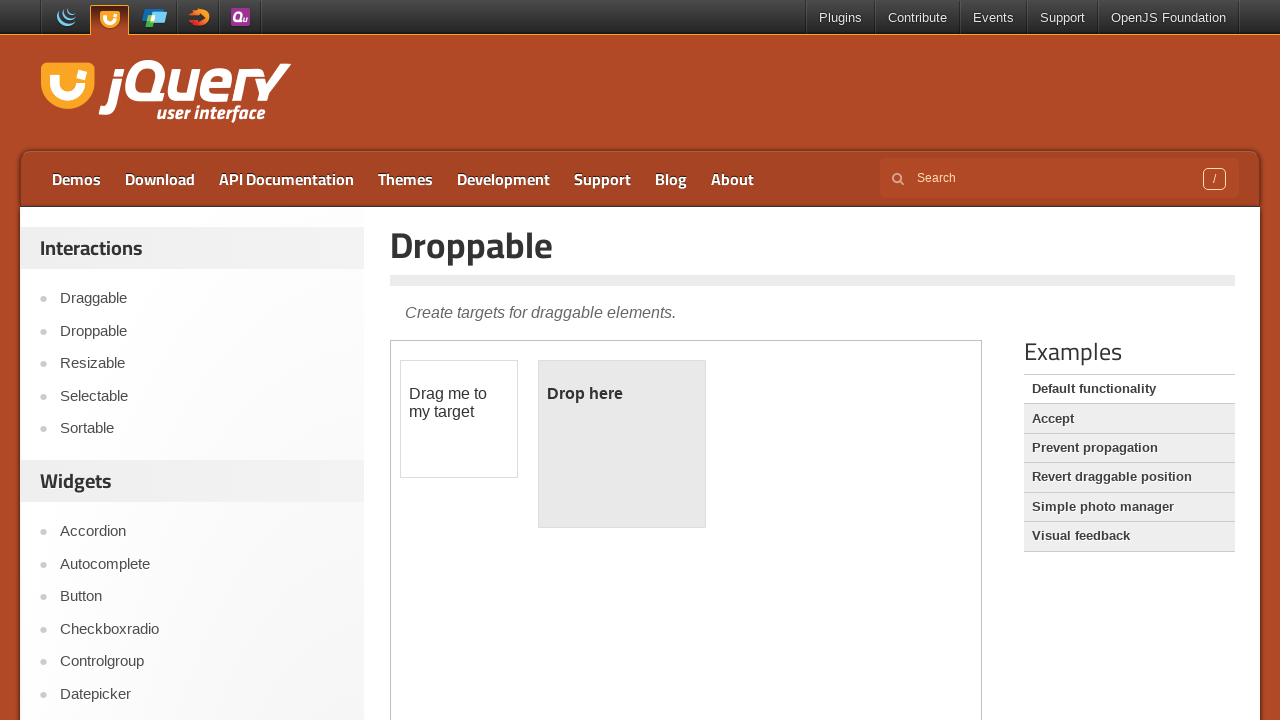

Dragged draggable element and dropped it onto the droppable target at (622, 444)
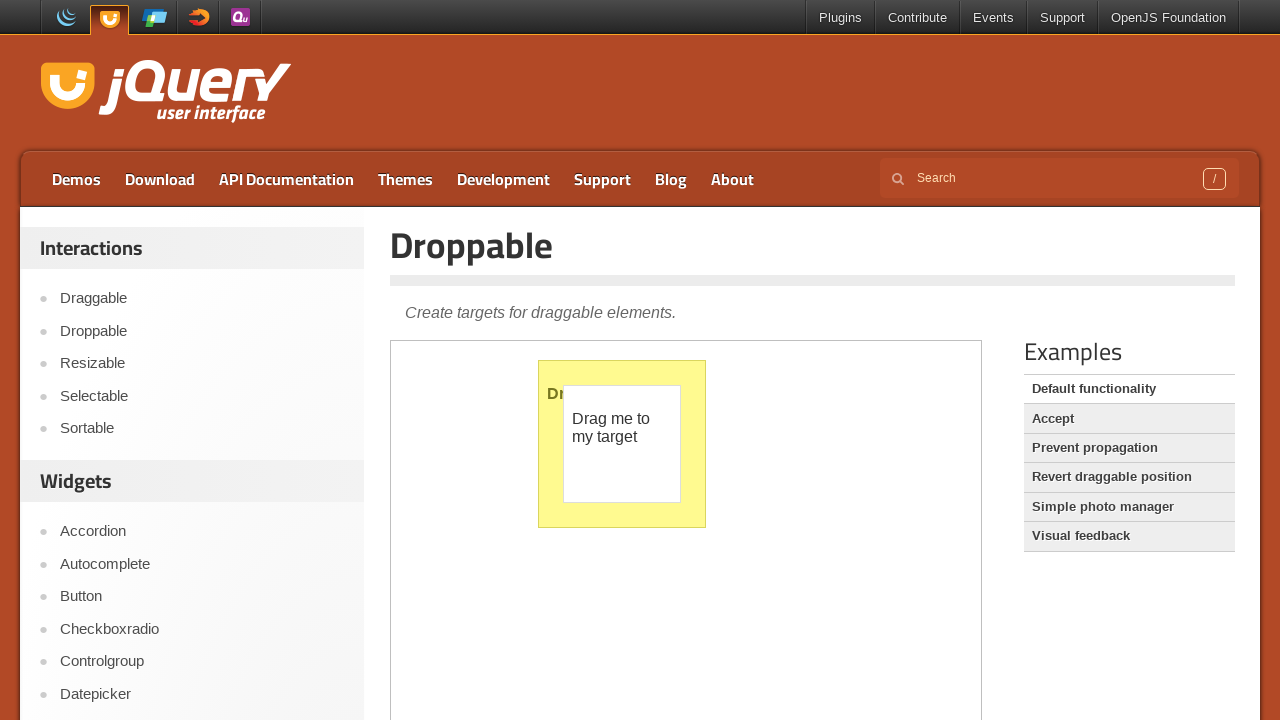

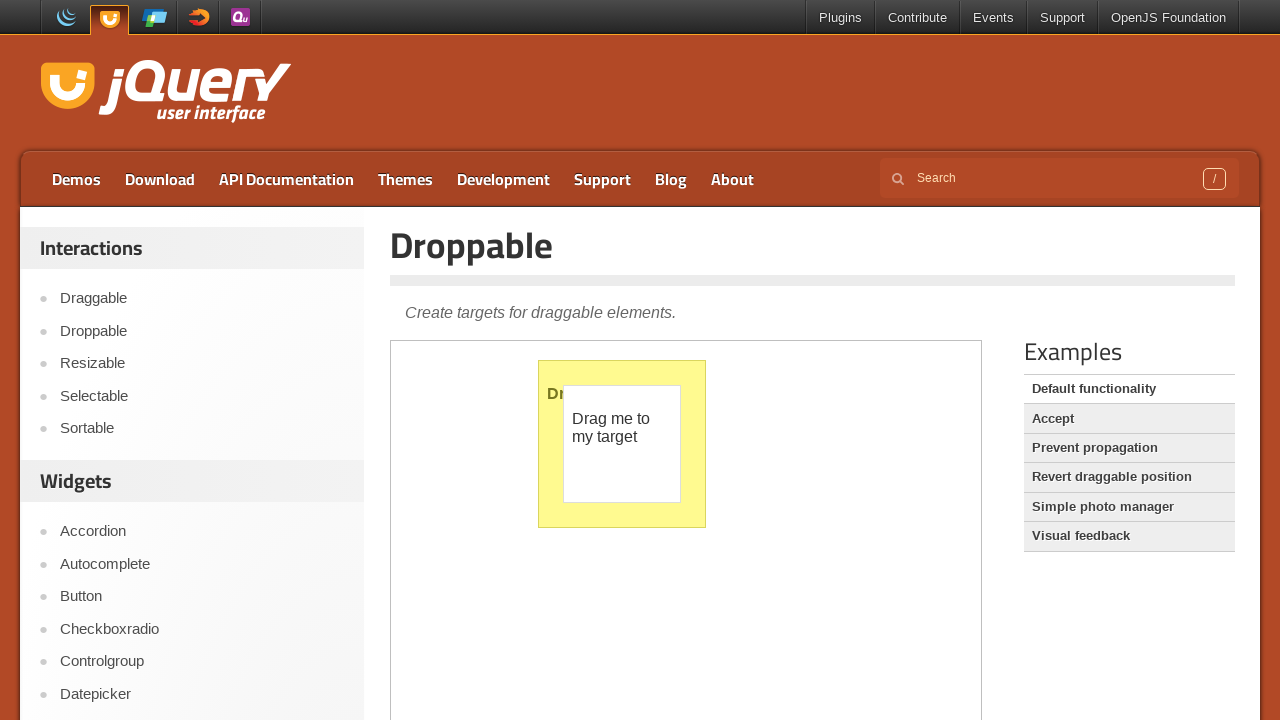